Navigates to Playwright documentation intro page, locates specific elements including a heading and table of contents, and verifies the heading element is visible.

Starting URL: https://playwright.dev/docs/intro

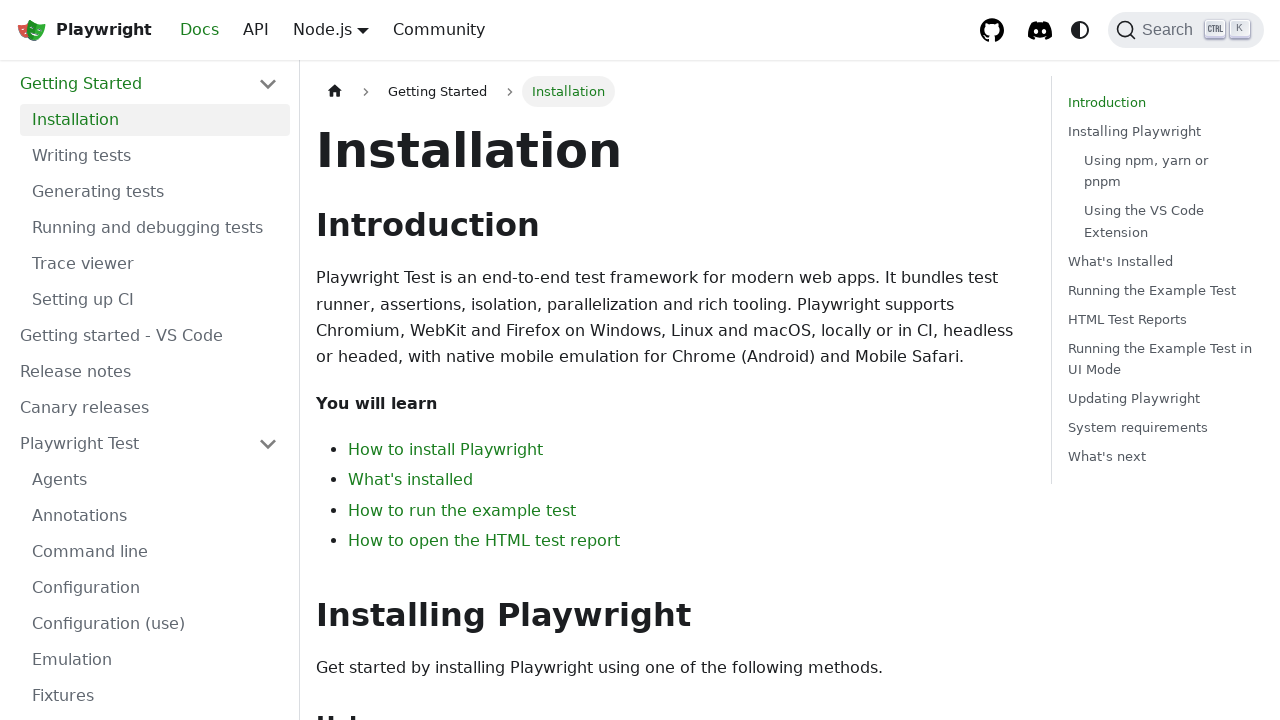

Navigated to Playwright documentation intro page
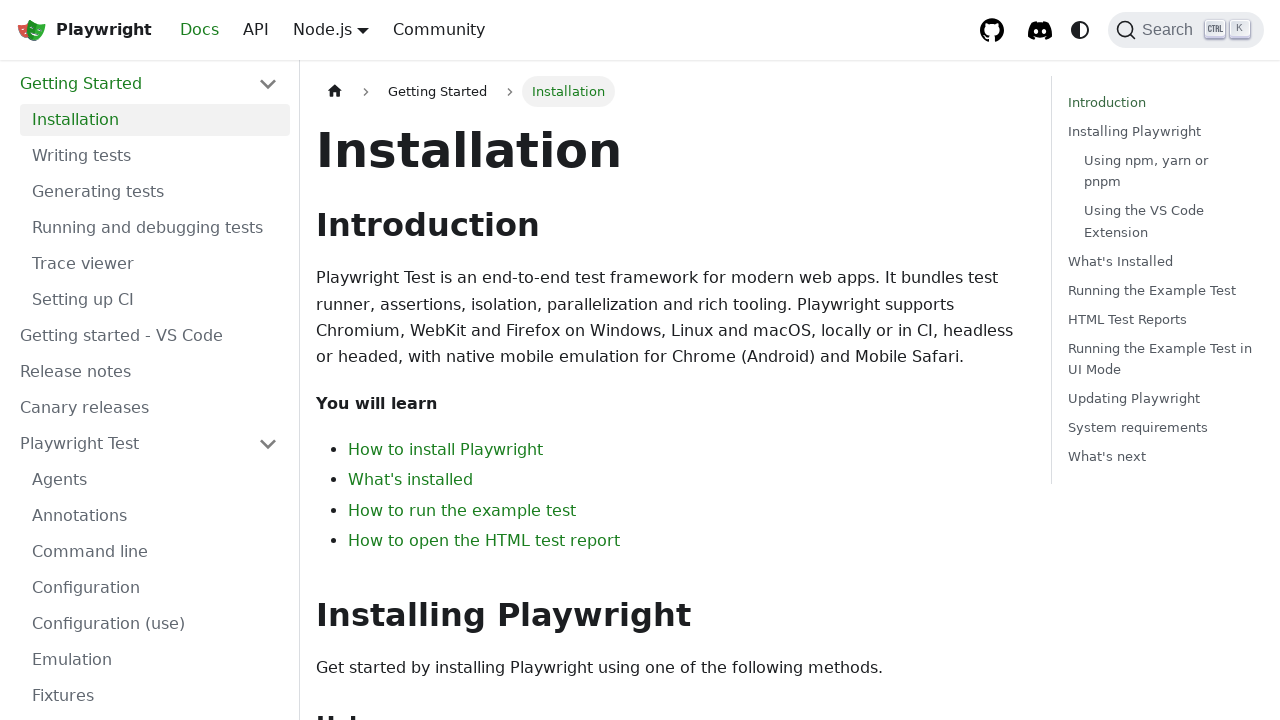

Located Installation heading element
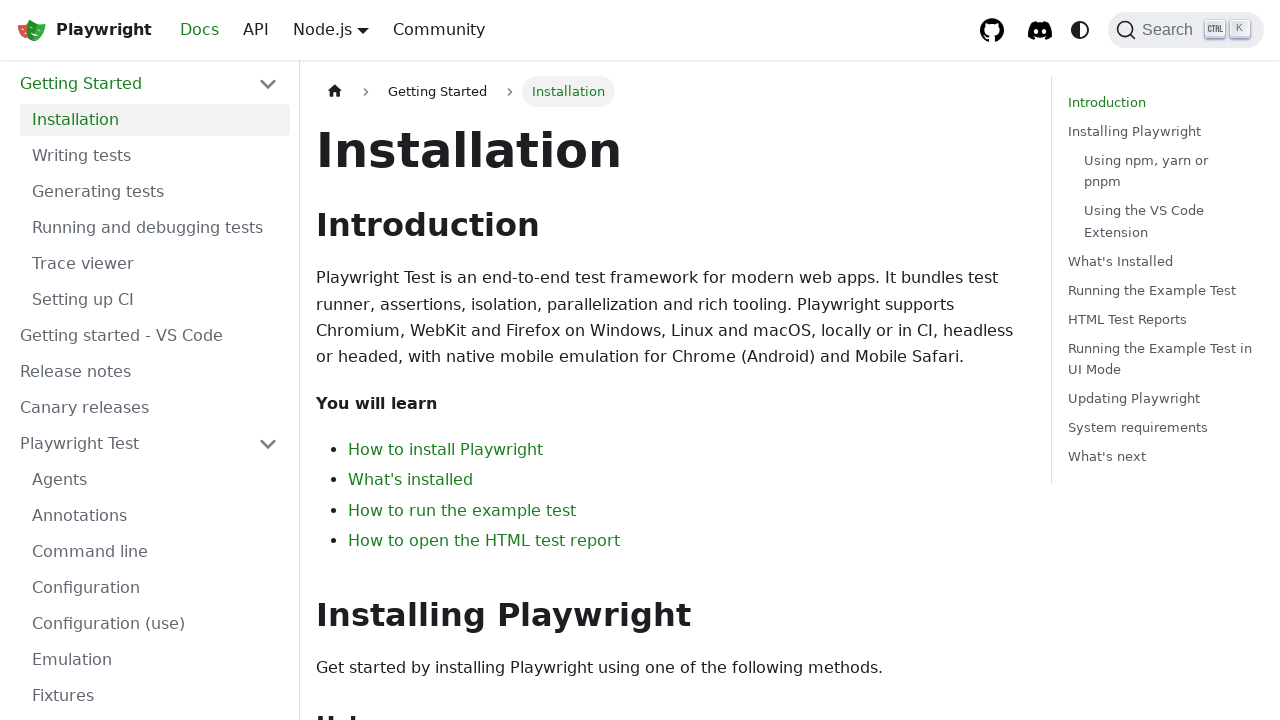

Installation heading element became visible
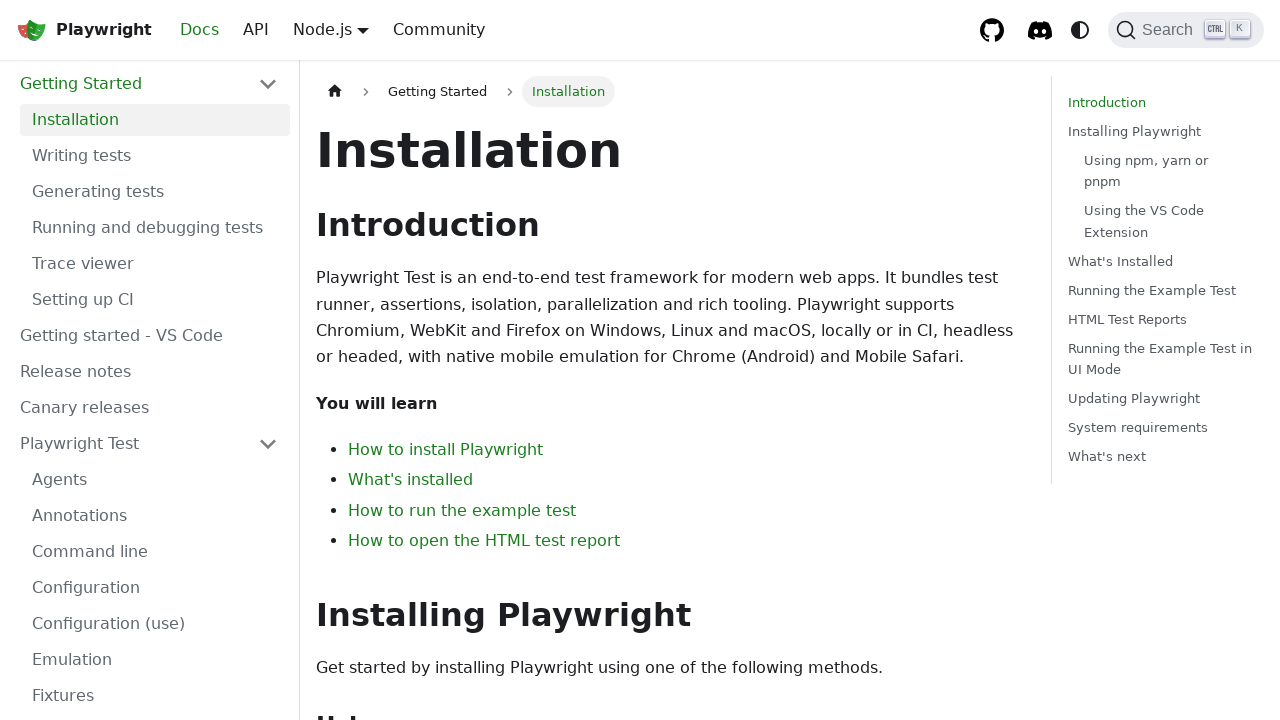

Located table of contents element
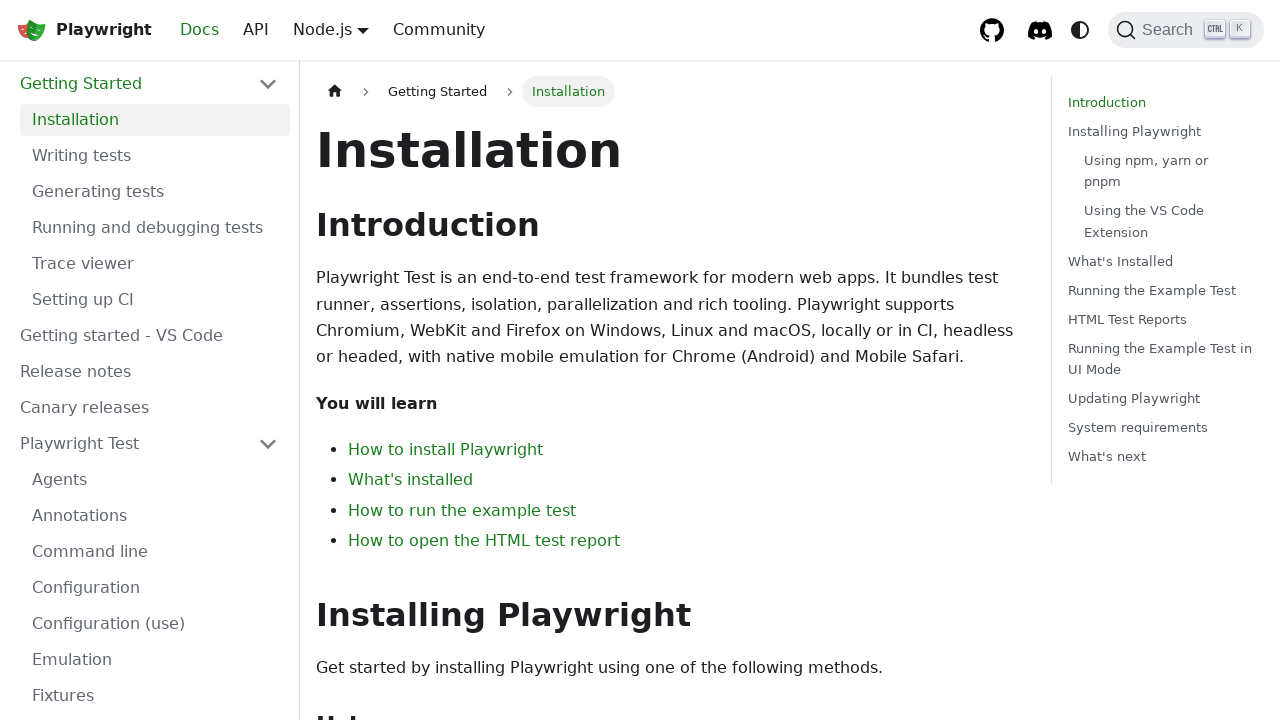

Table of contents element became visible
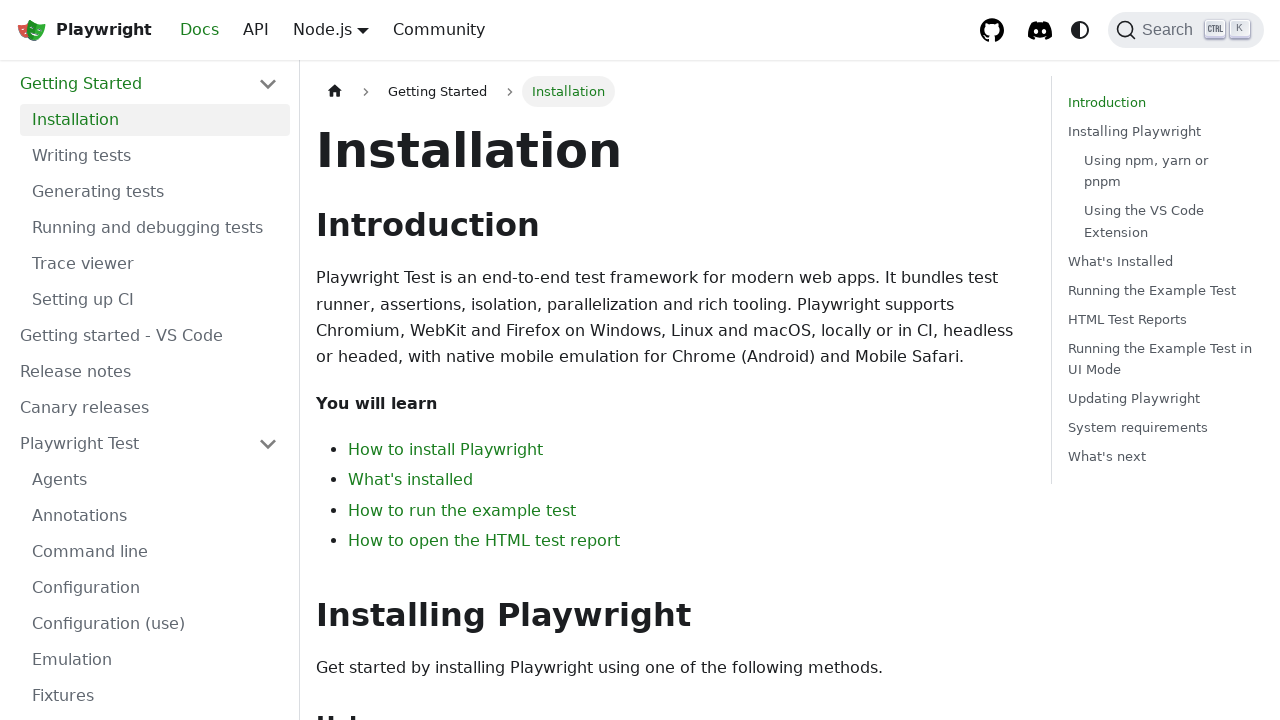

Verified Installation heading element is visible
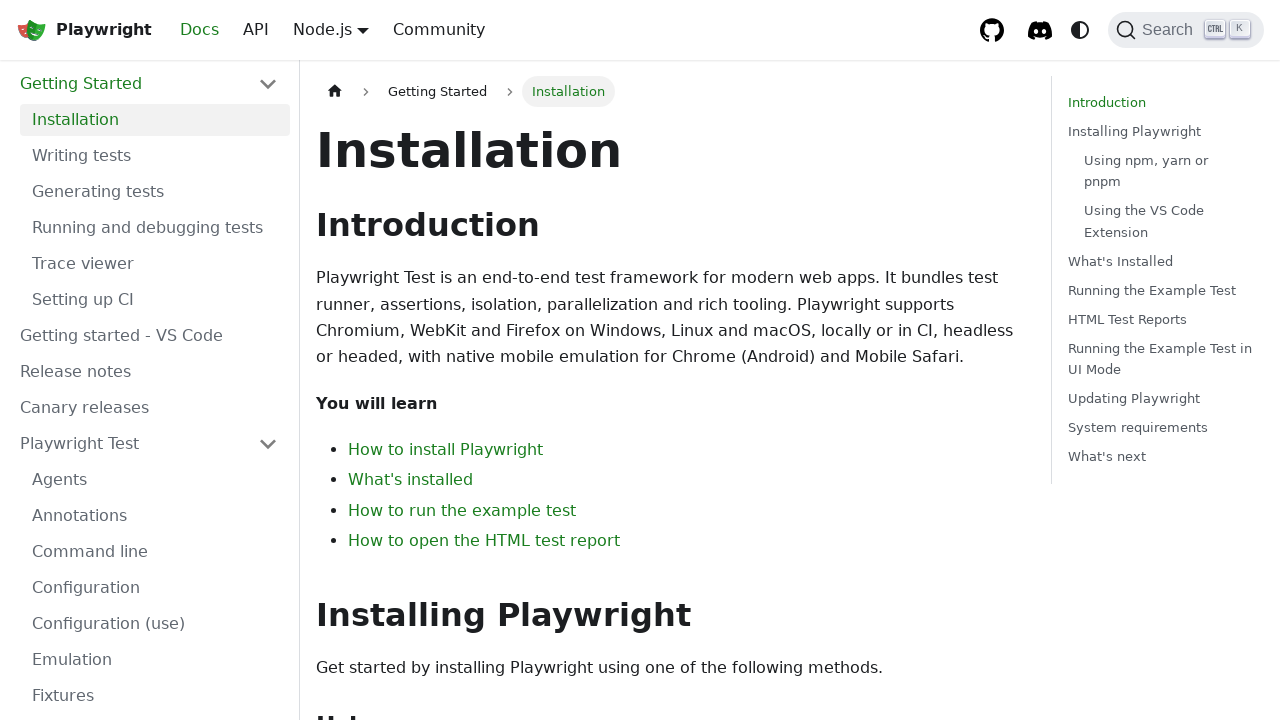

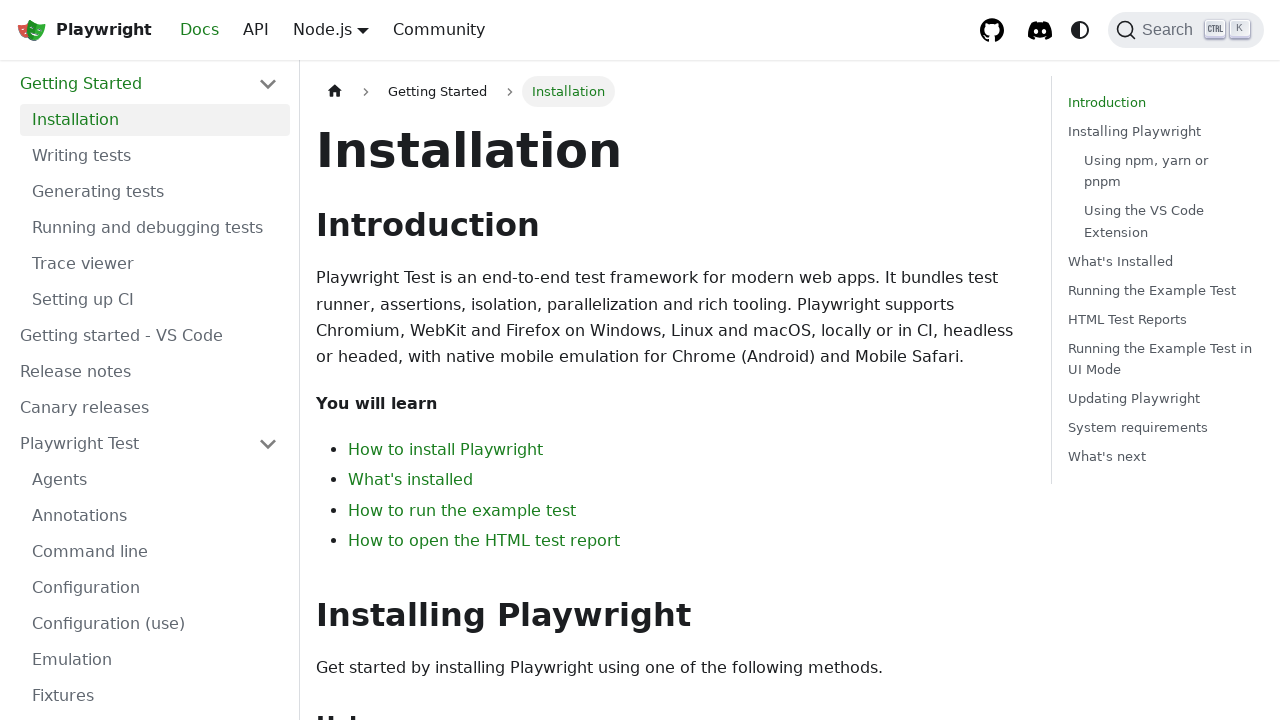